Tests the Add/Remove Elements functionality by clicking the Add Element button, verifying the Delete button appears, clicking Delete, and verifying the page heading is still visible

Starting URL: https://the-internet.herokuapp.com/add_remove_elements/

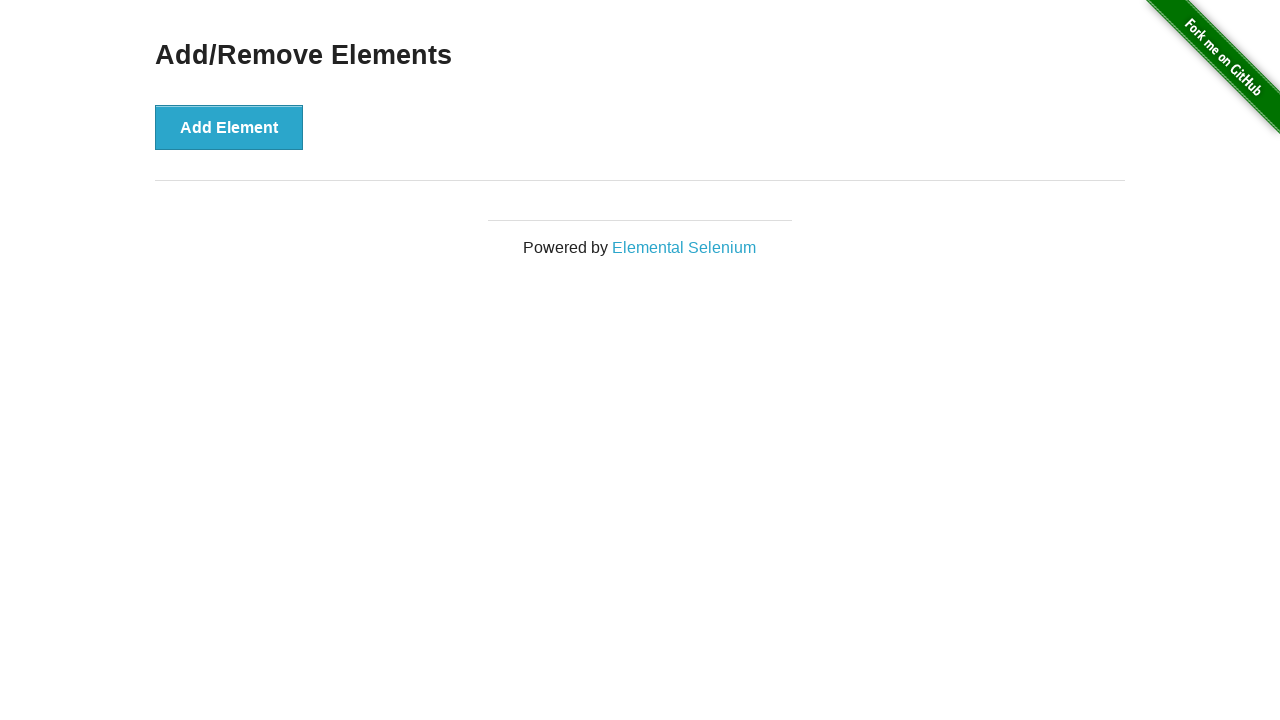

Clicked the Add Element button at (229, 127) on button[onclick='addElement()']
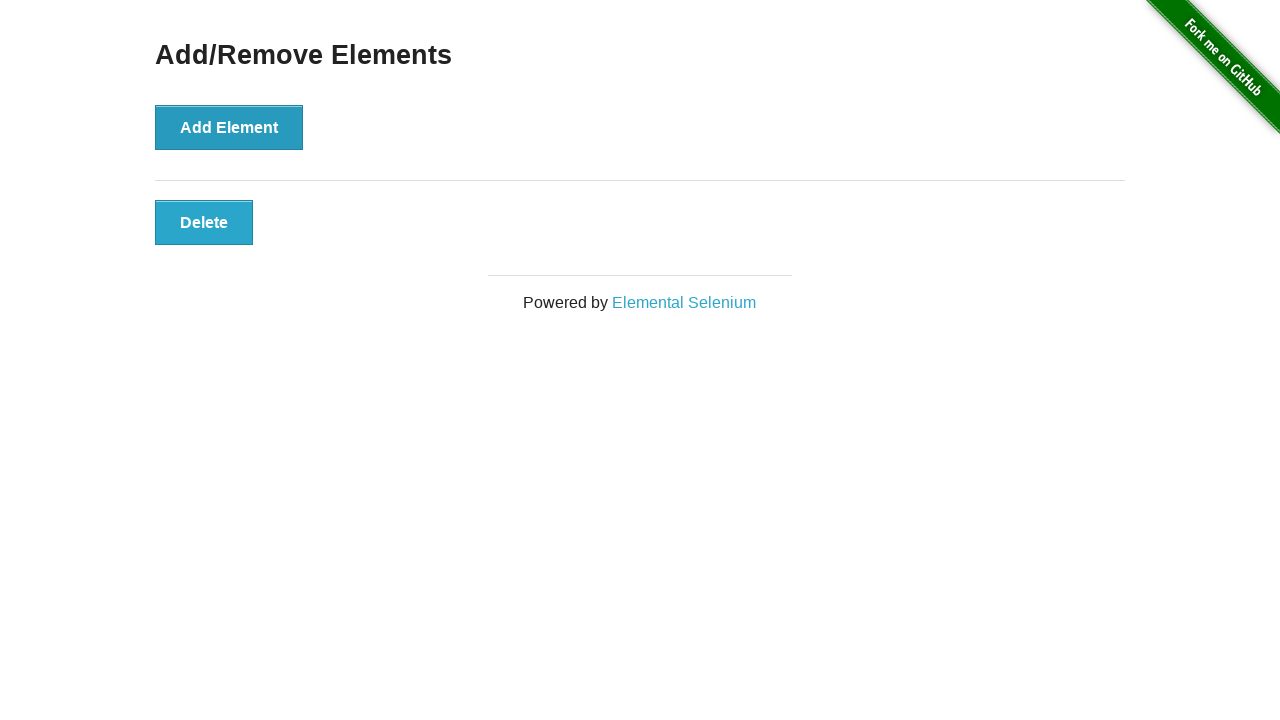

Waited for Delete button to appear
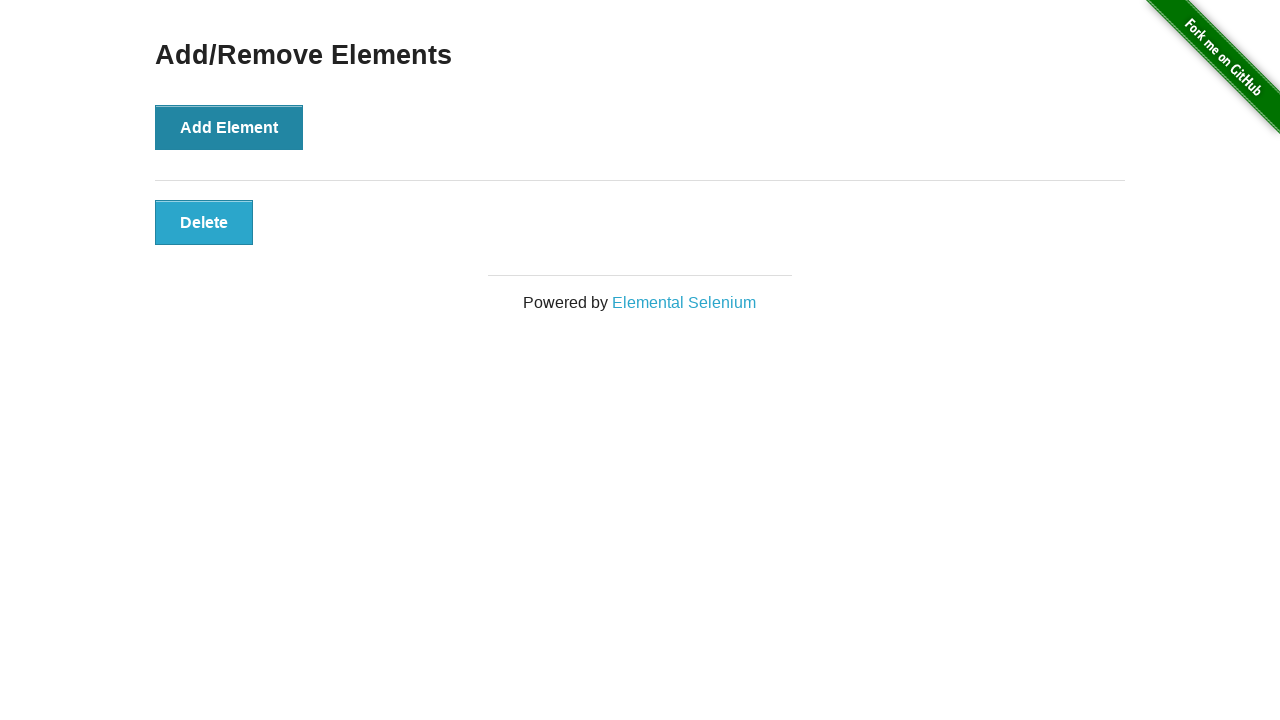

Located the Delete button element
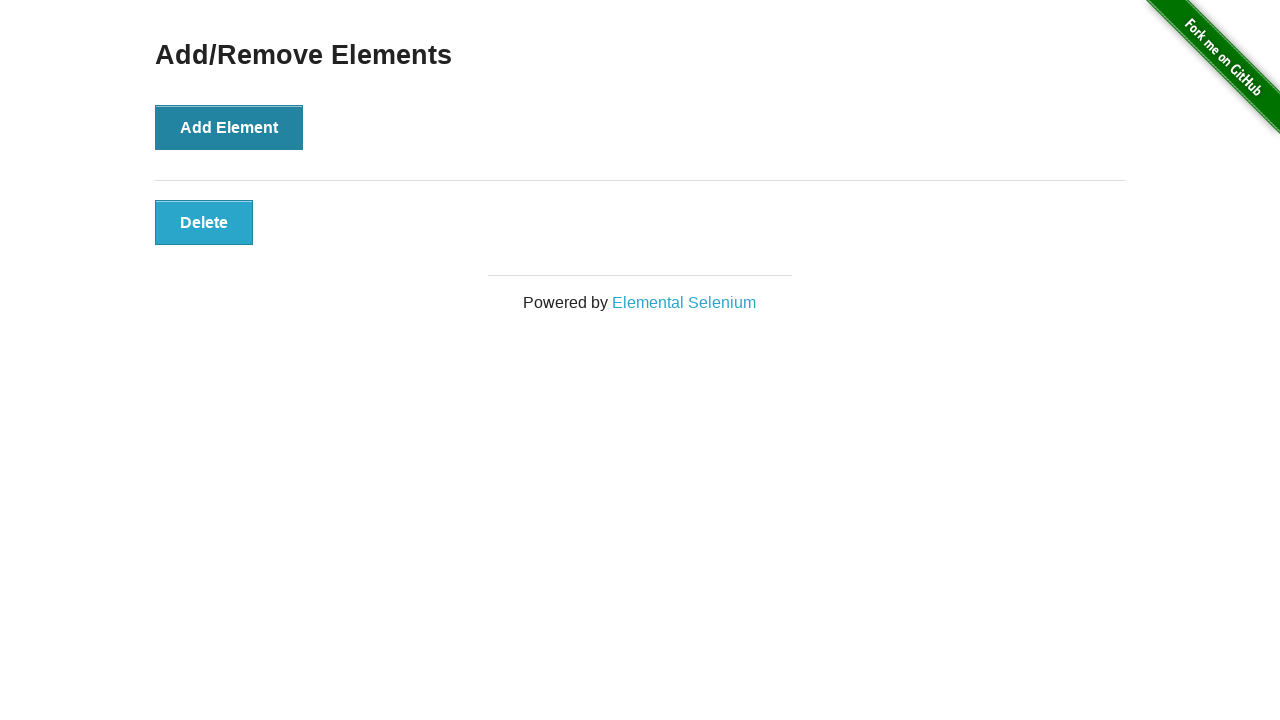

Verified Delete button is visible
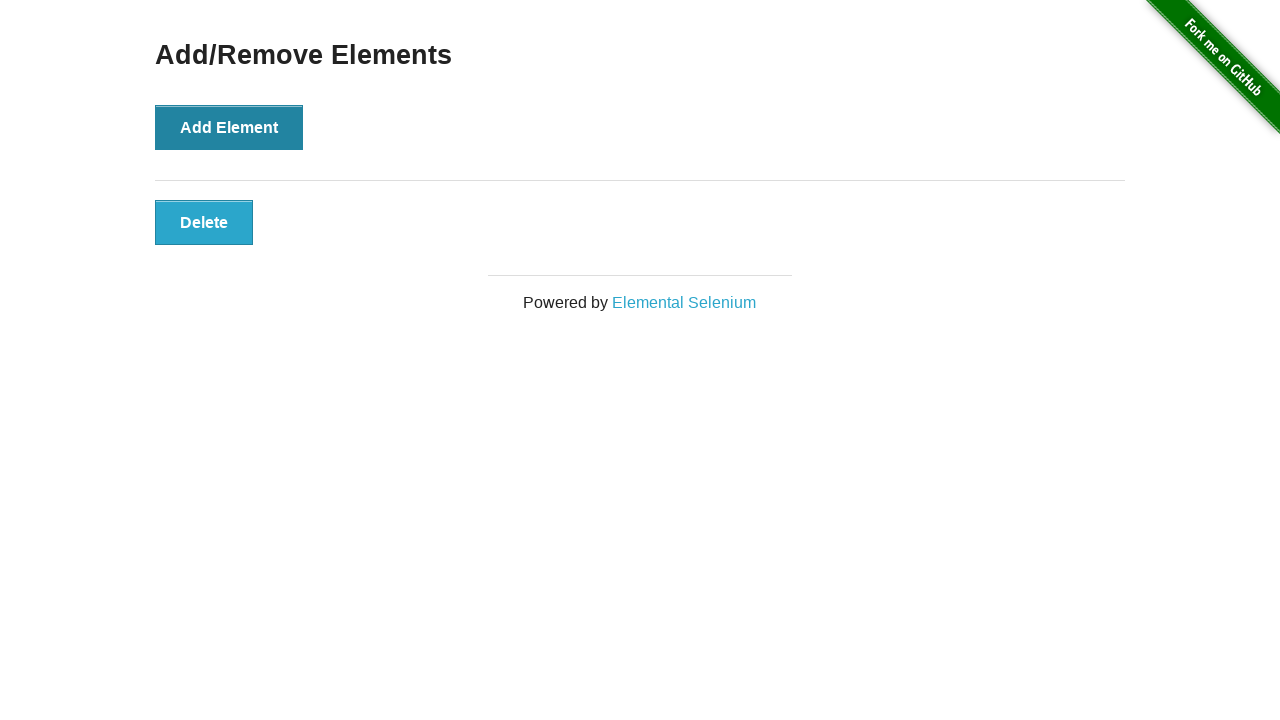

Clicked the Delete button at (204, 222) on button.added-manually
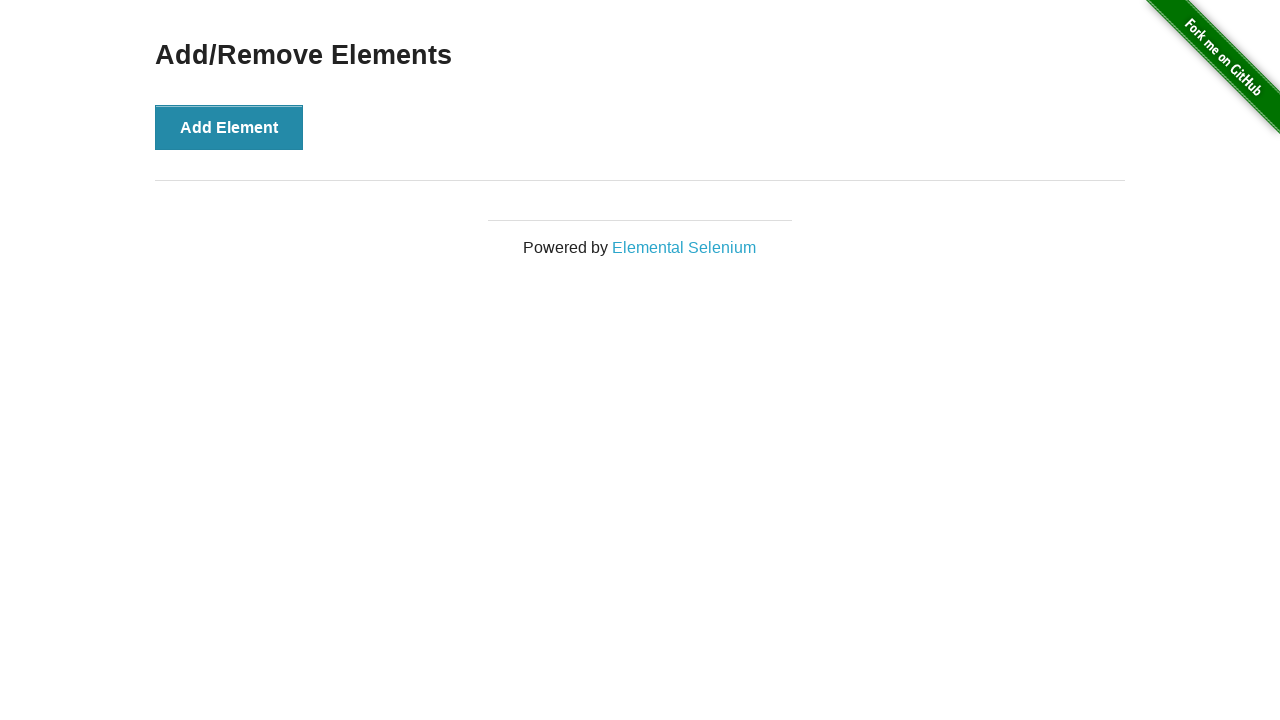

Located the Add/Remove Elements heading
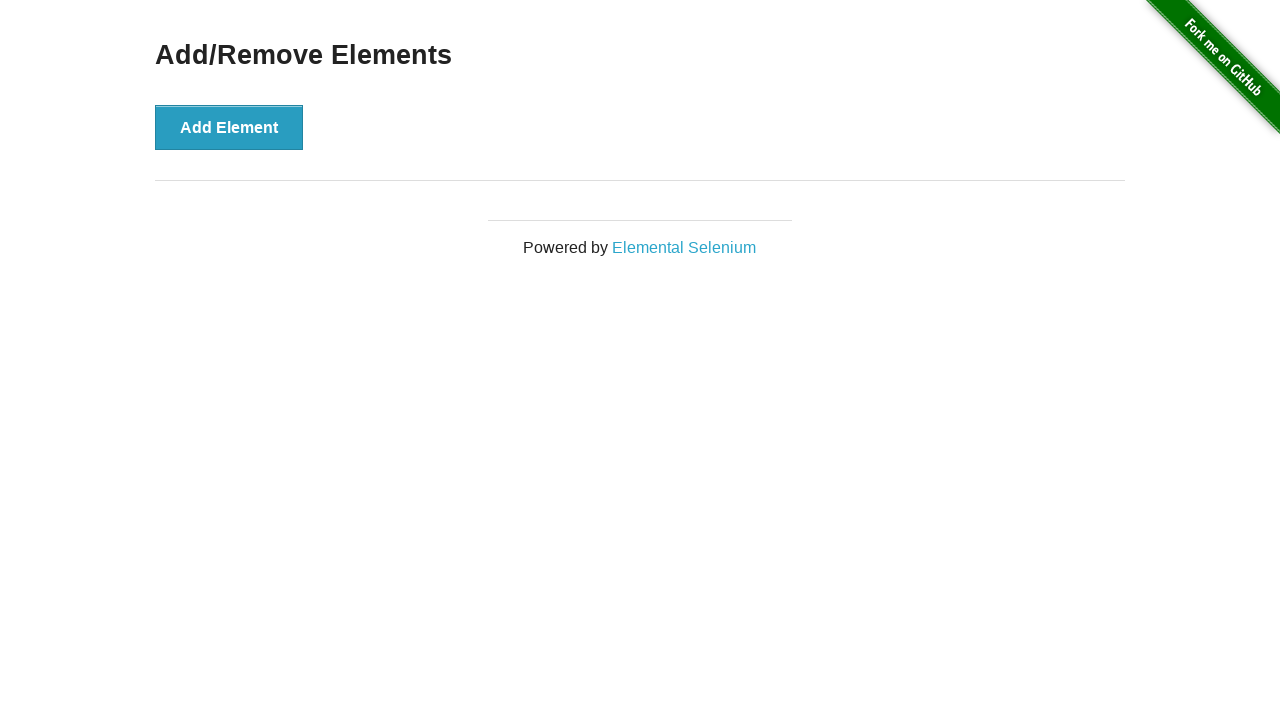

Verified Add/Remove Elements heading is still visible
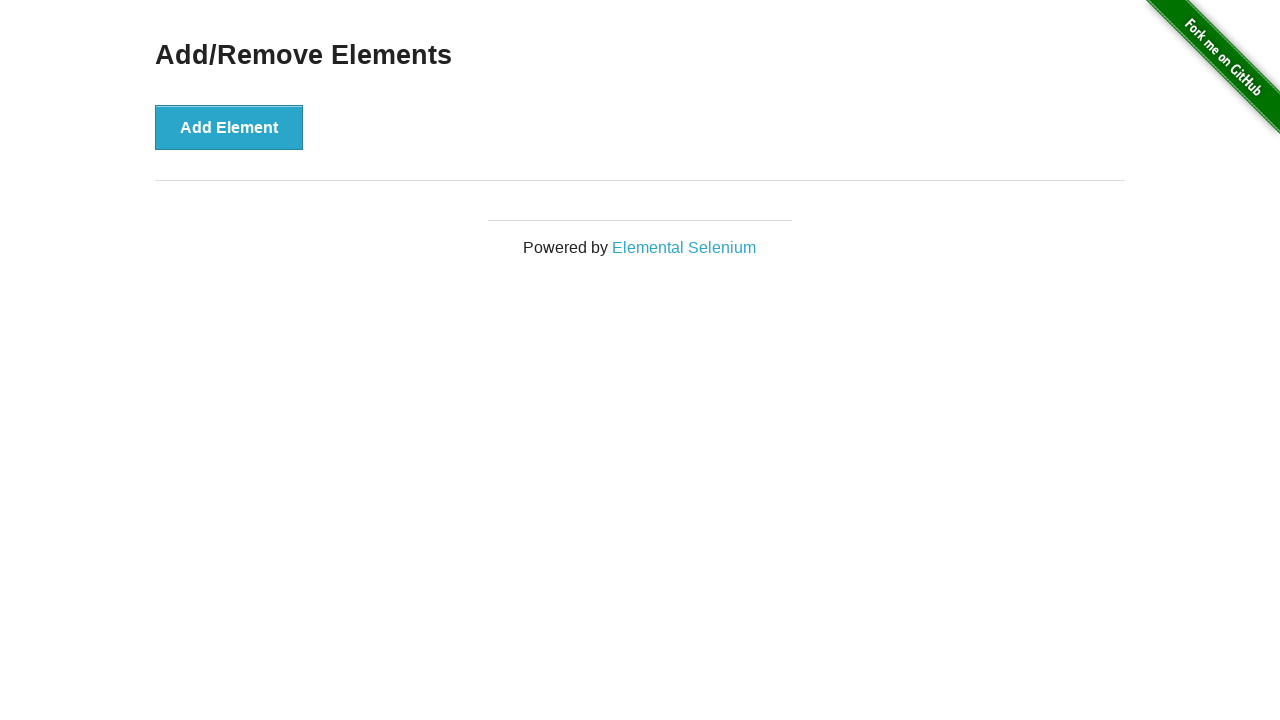

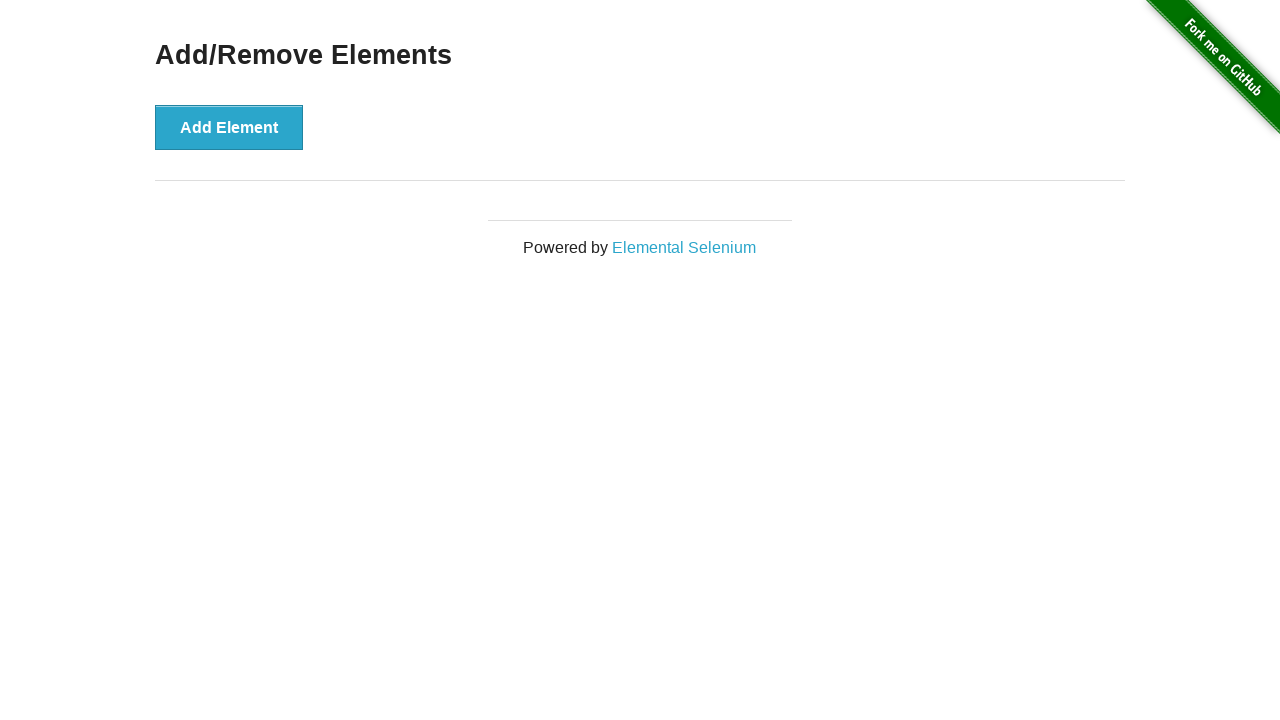